Tests modal dialog functionality by opening a modal with a button click and then closing it using JavaScript execution

Starting URL: https://formy-project.herokuapp.com/modal

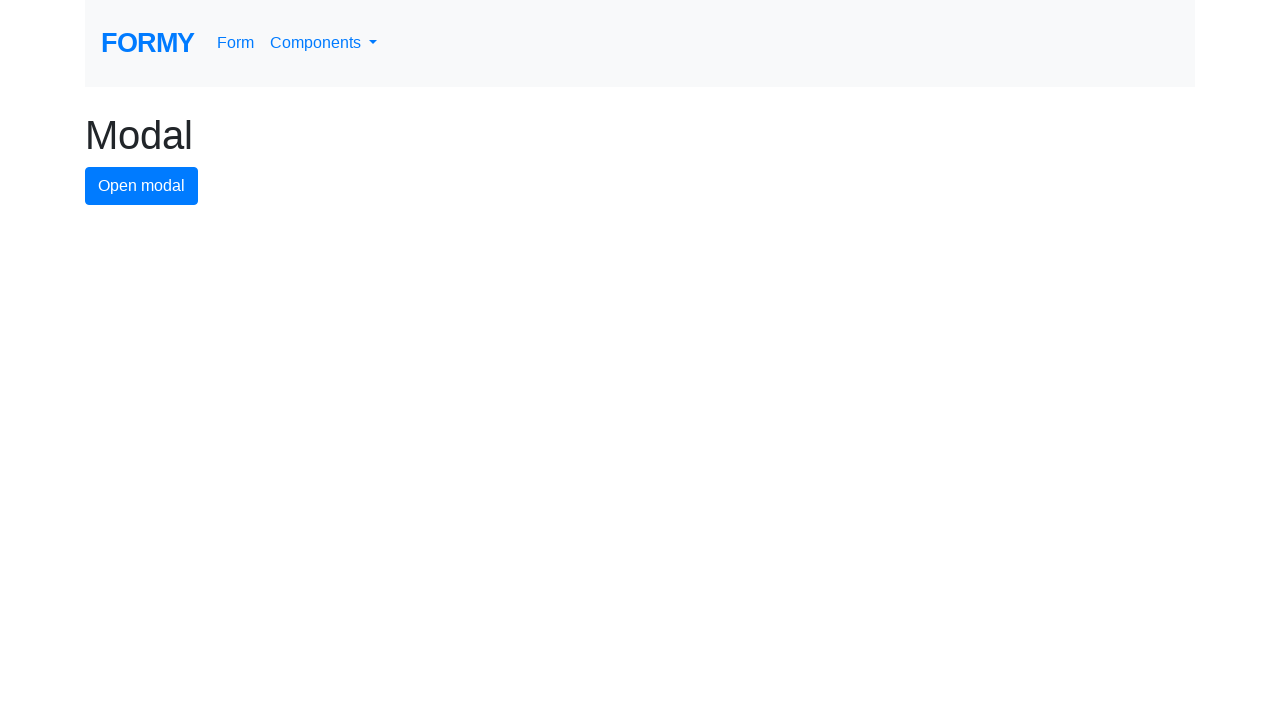

Clicked modal button to open the modal dialog at (142, 186) on #modal-button
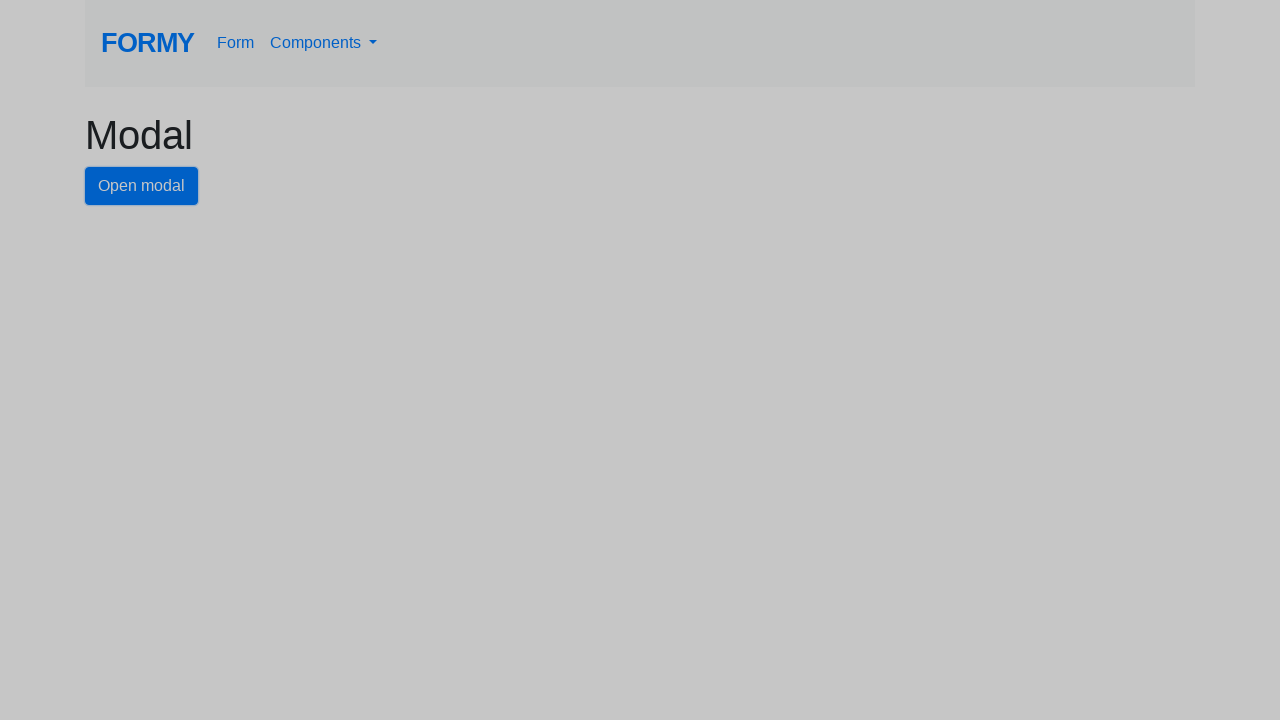

Modal dialog appeared and close button is visible
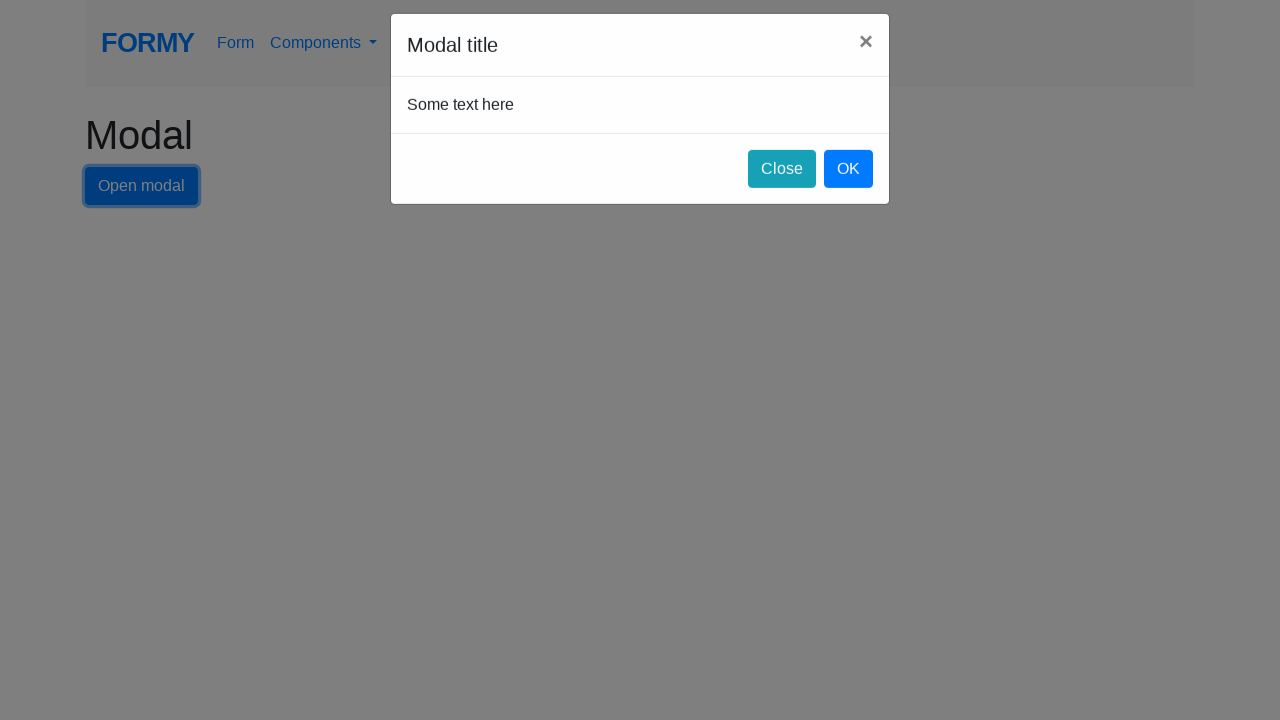

Executed JavaScript to click the close button and close the modal
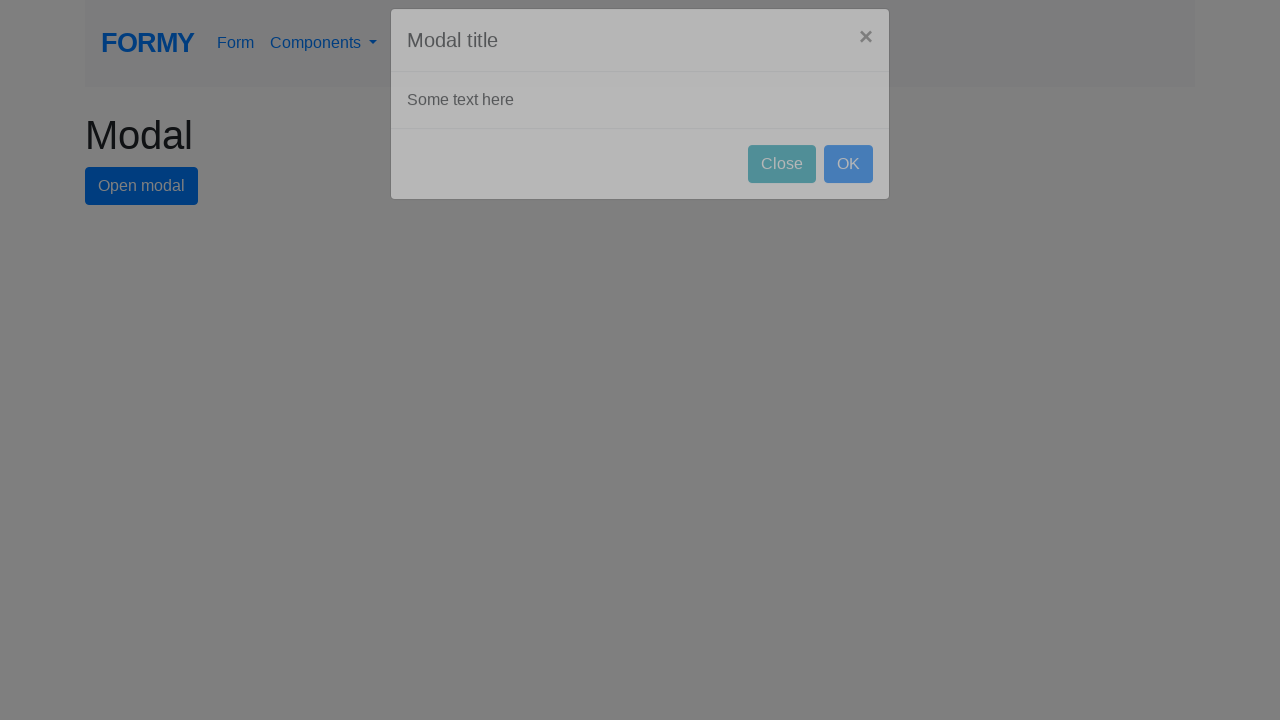

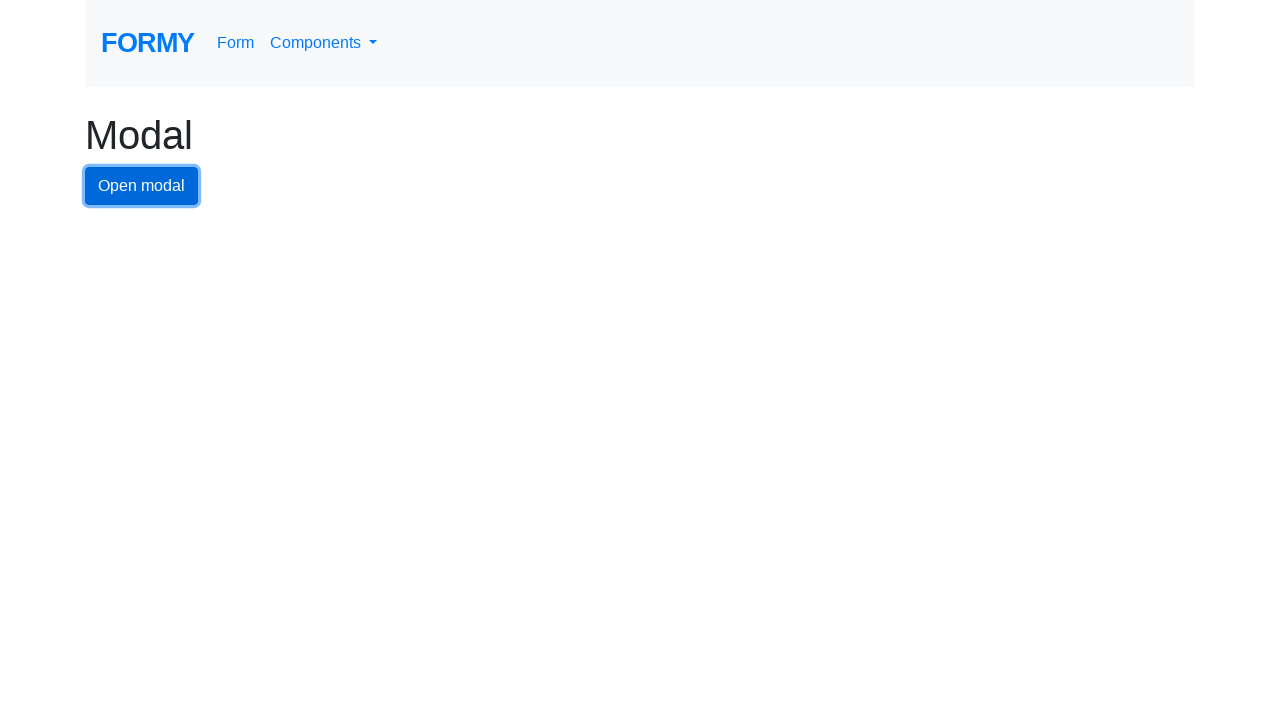